Navigates to the ParaBank website homepage and verifies the page loads by checking the title.

Starting URL: https://parabank.parasoft.com/parabank/index.htm

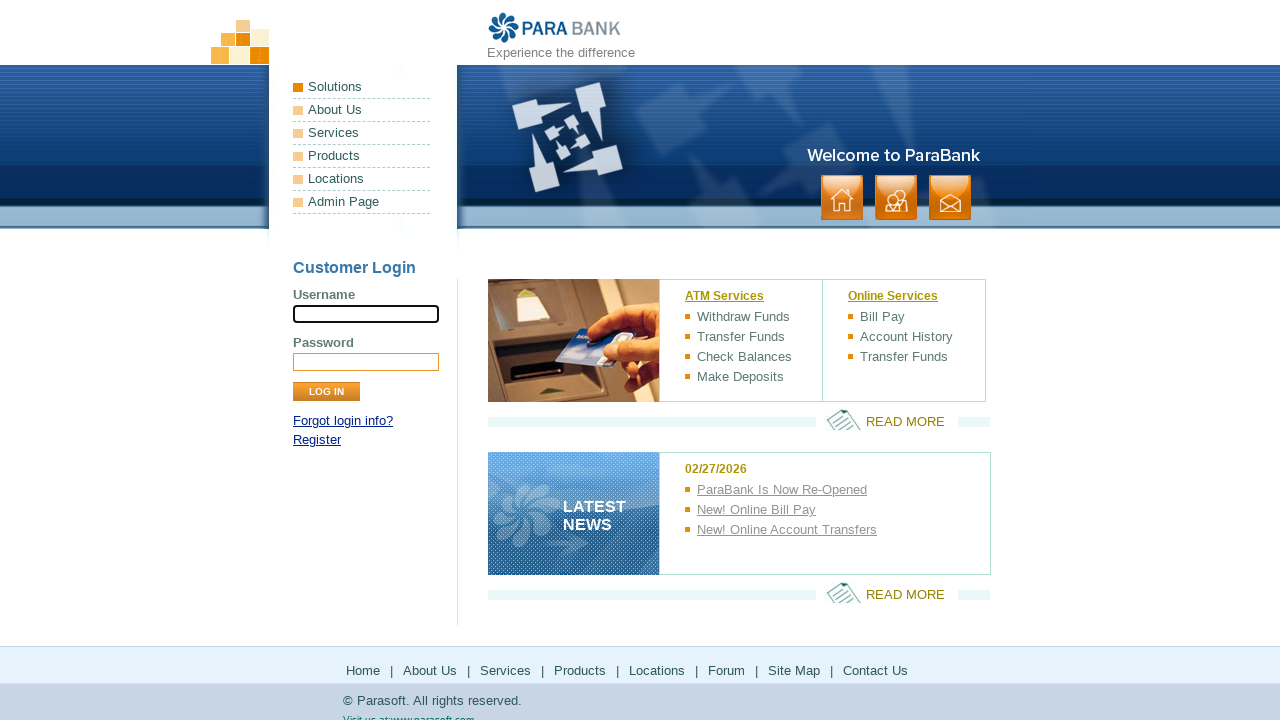

Set viewport size to 1920x1080
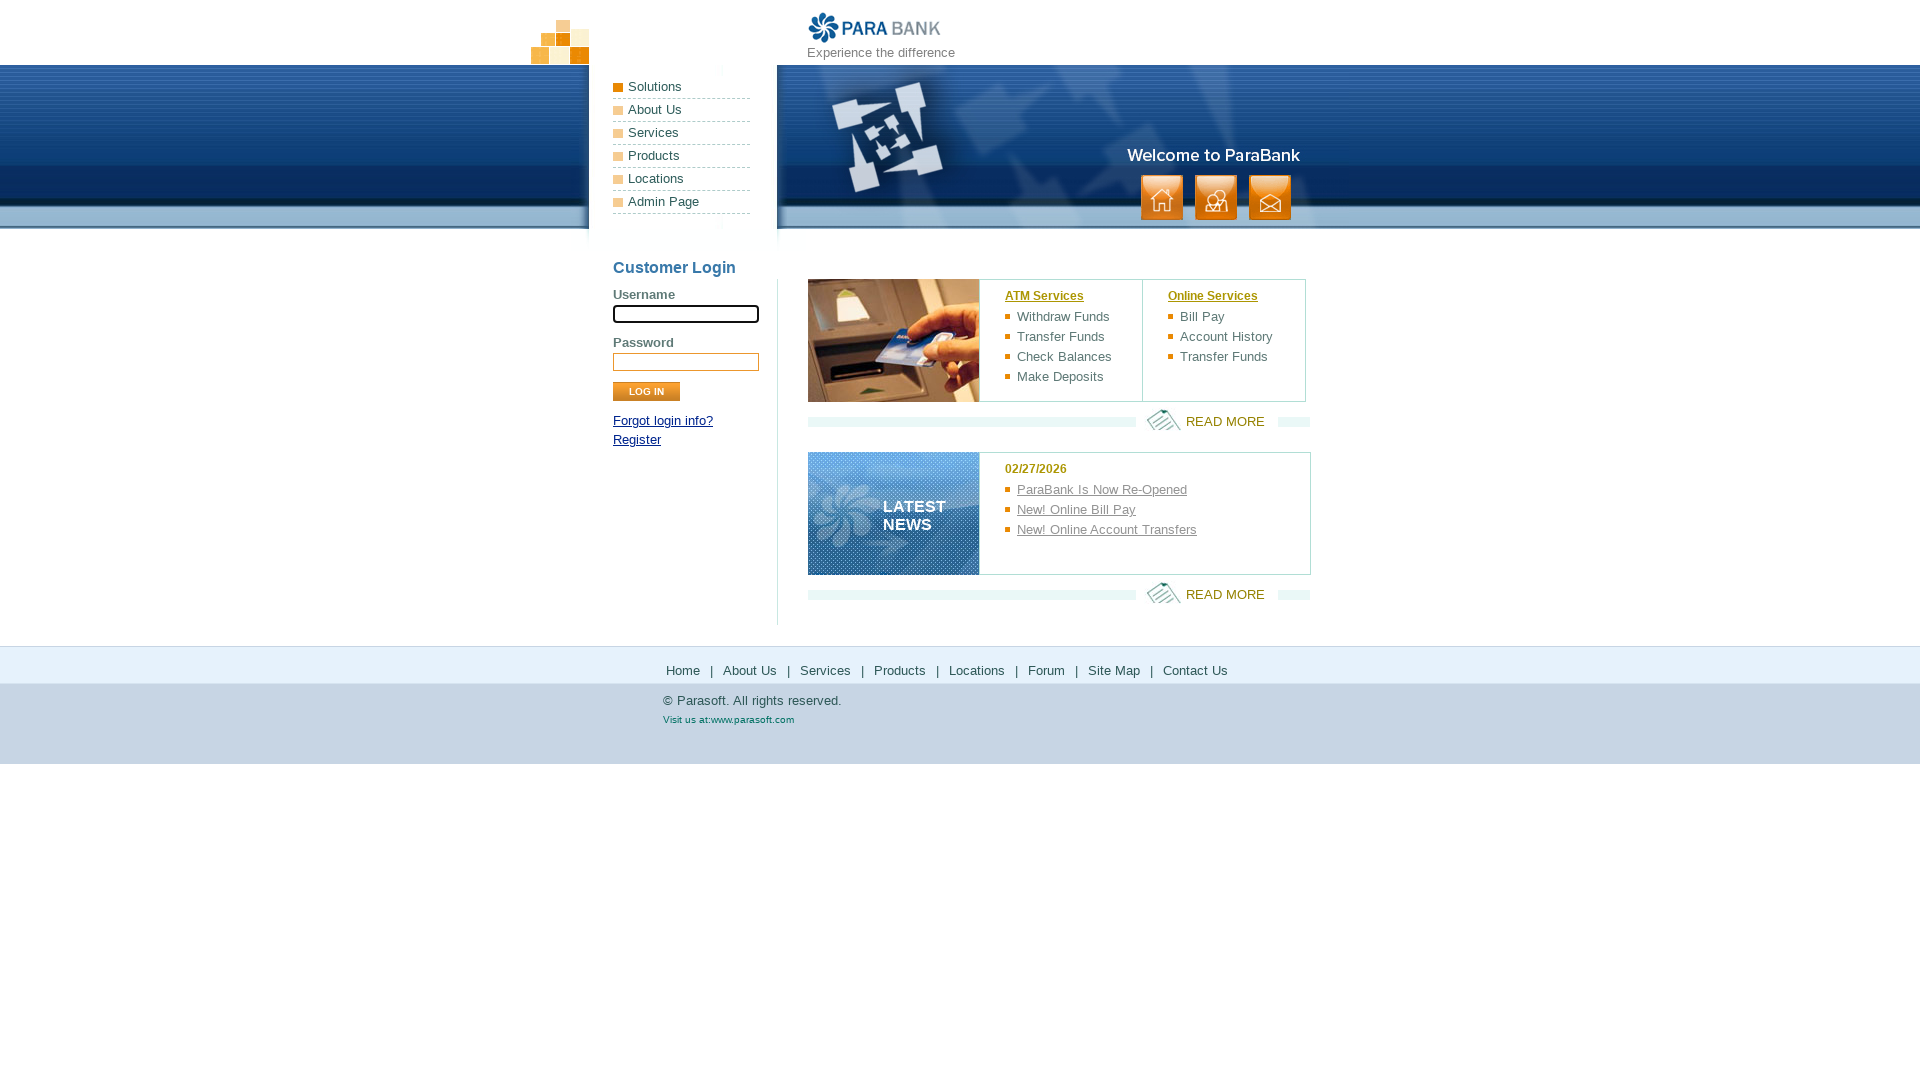

Page loaded - domcontentloaded state reached
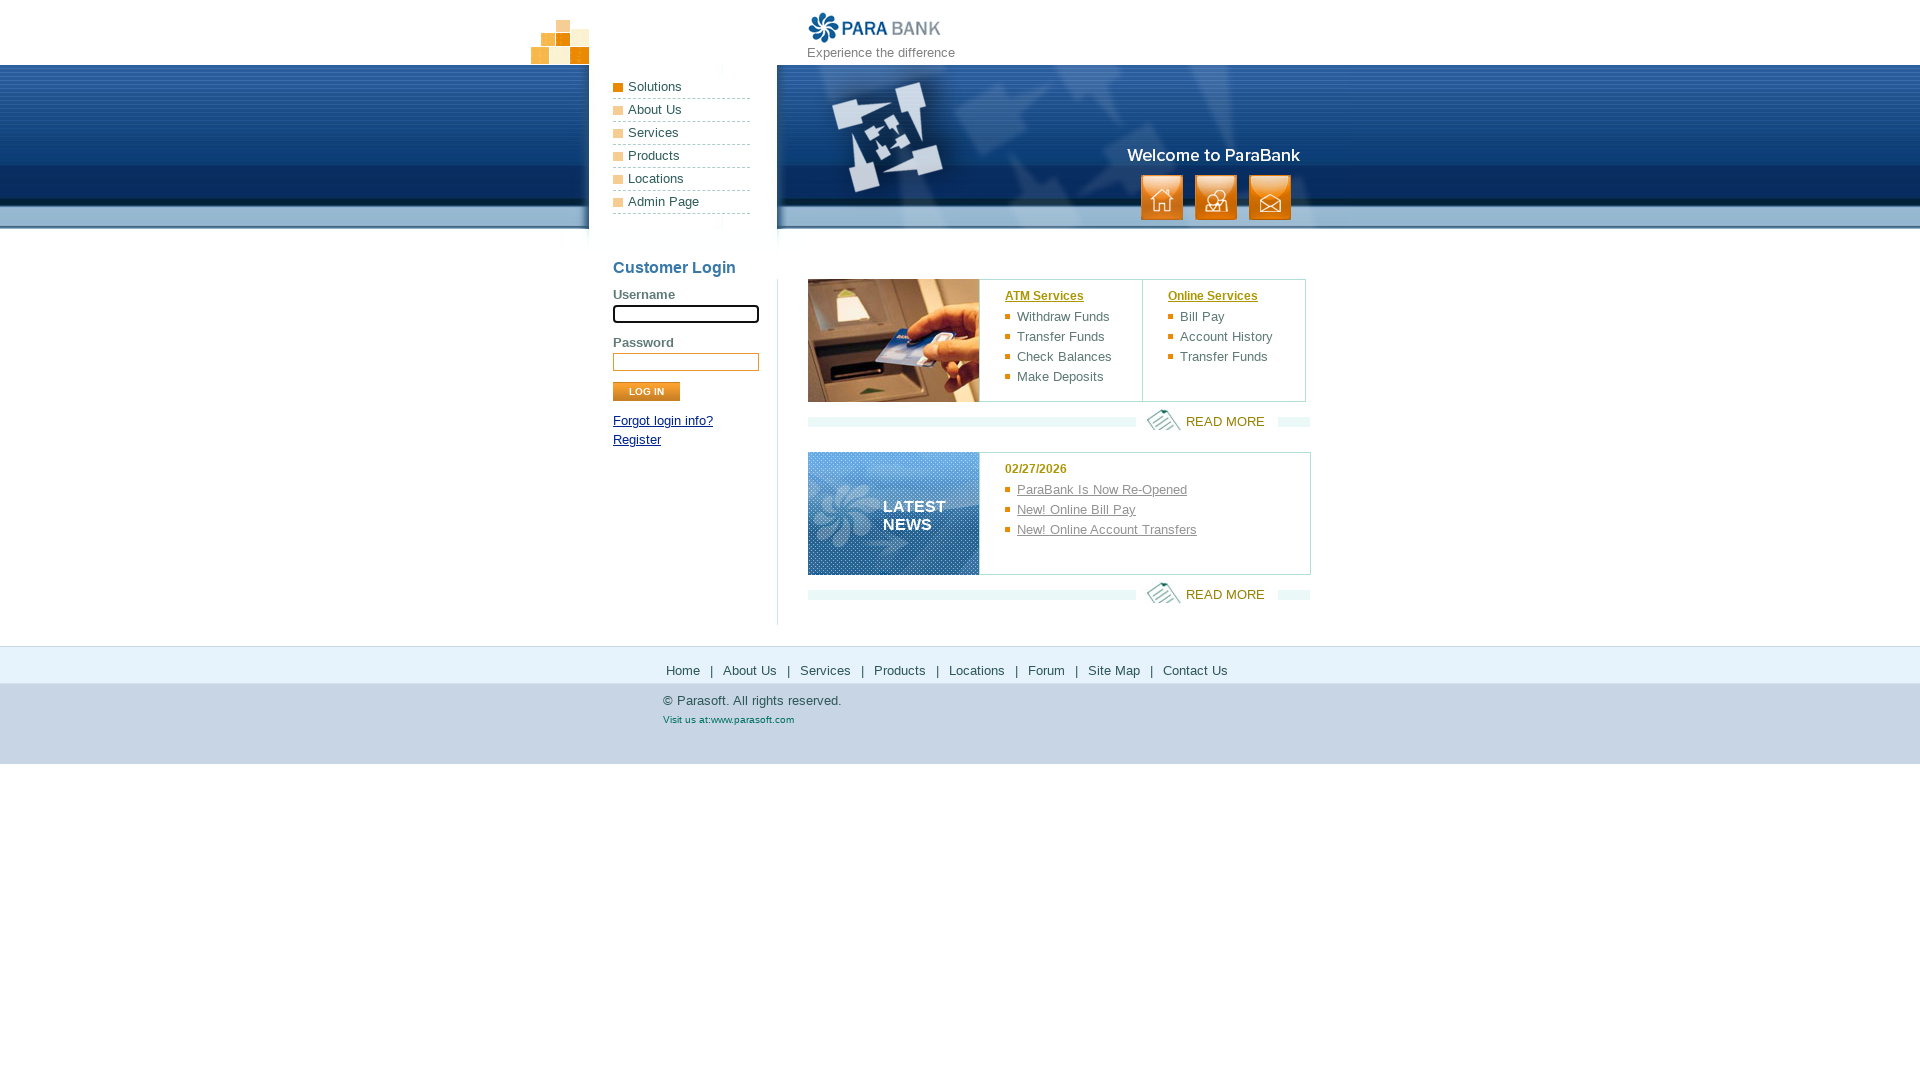

Retrieved page title: 'ParaBank | Welcome | Online Banking'
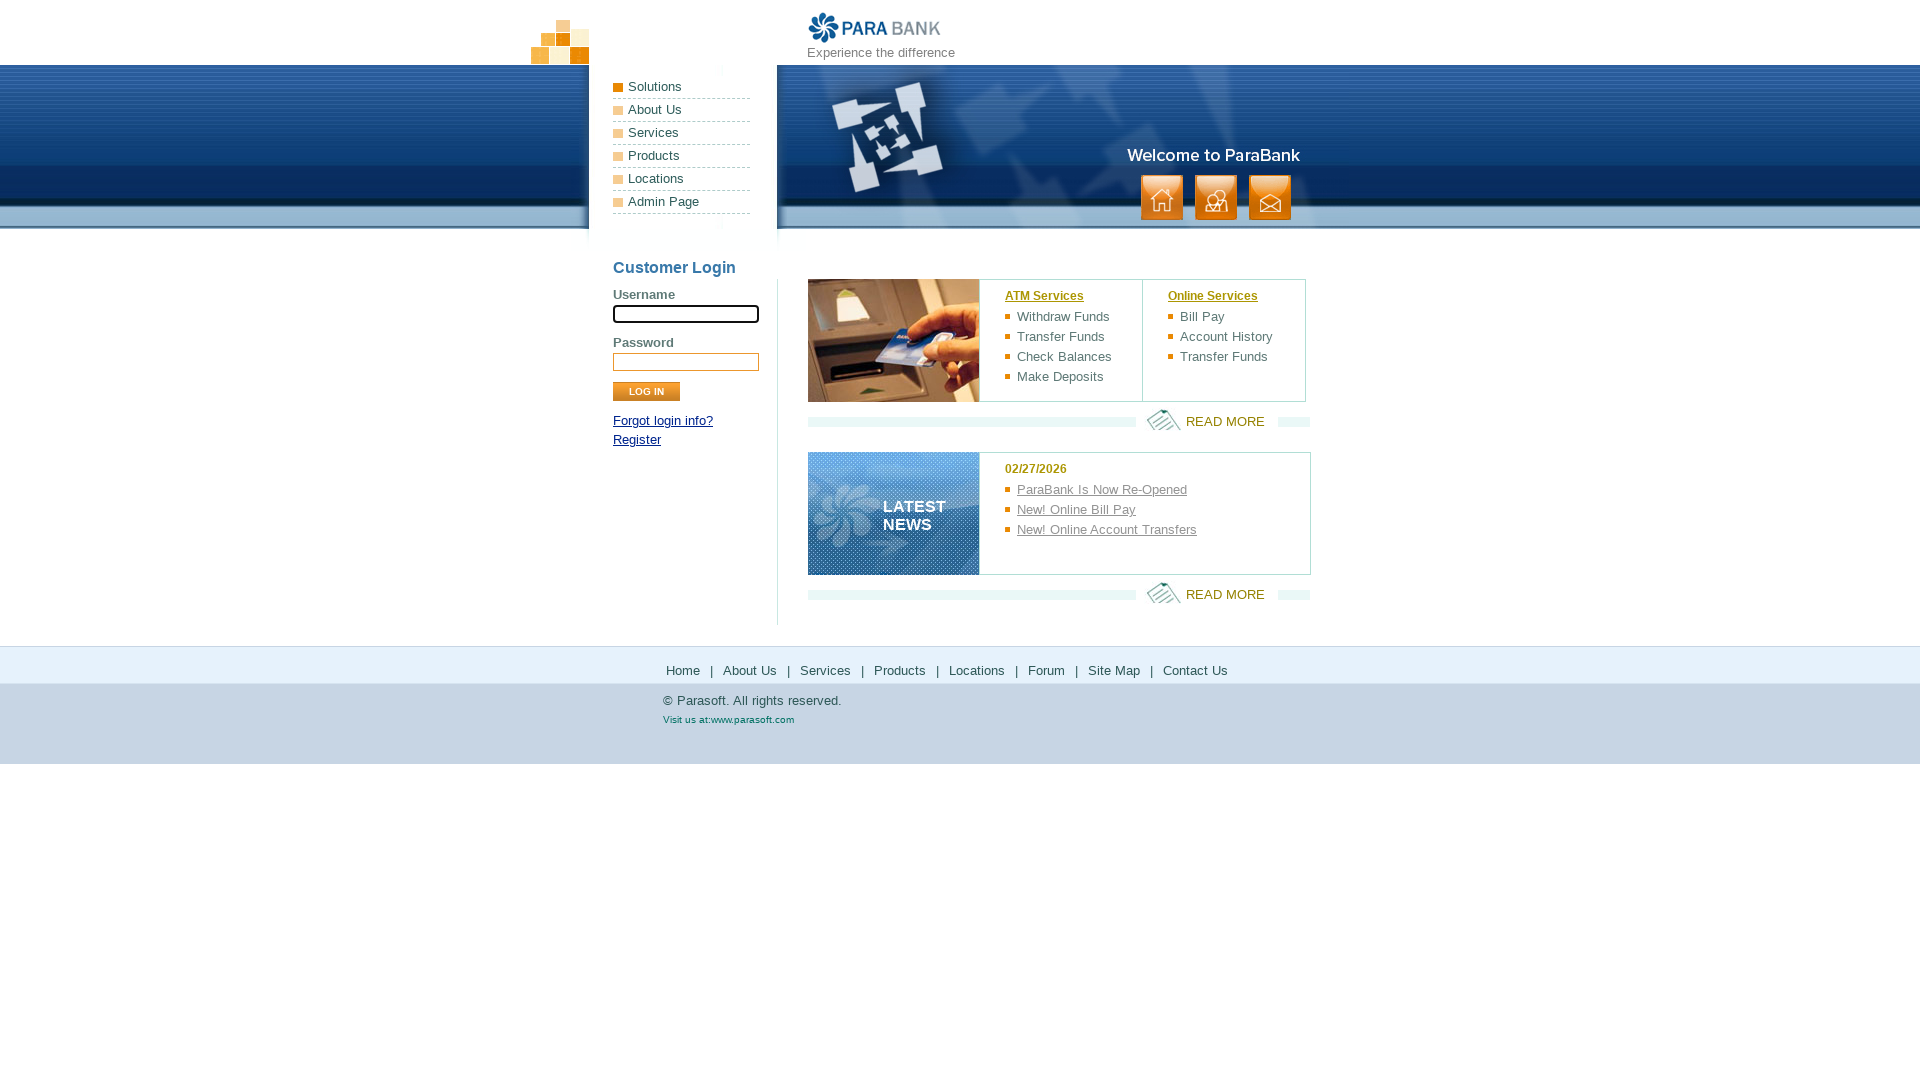

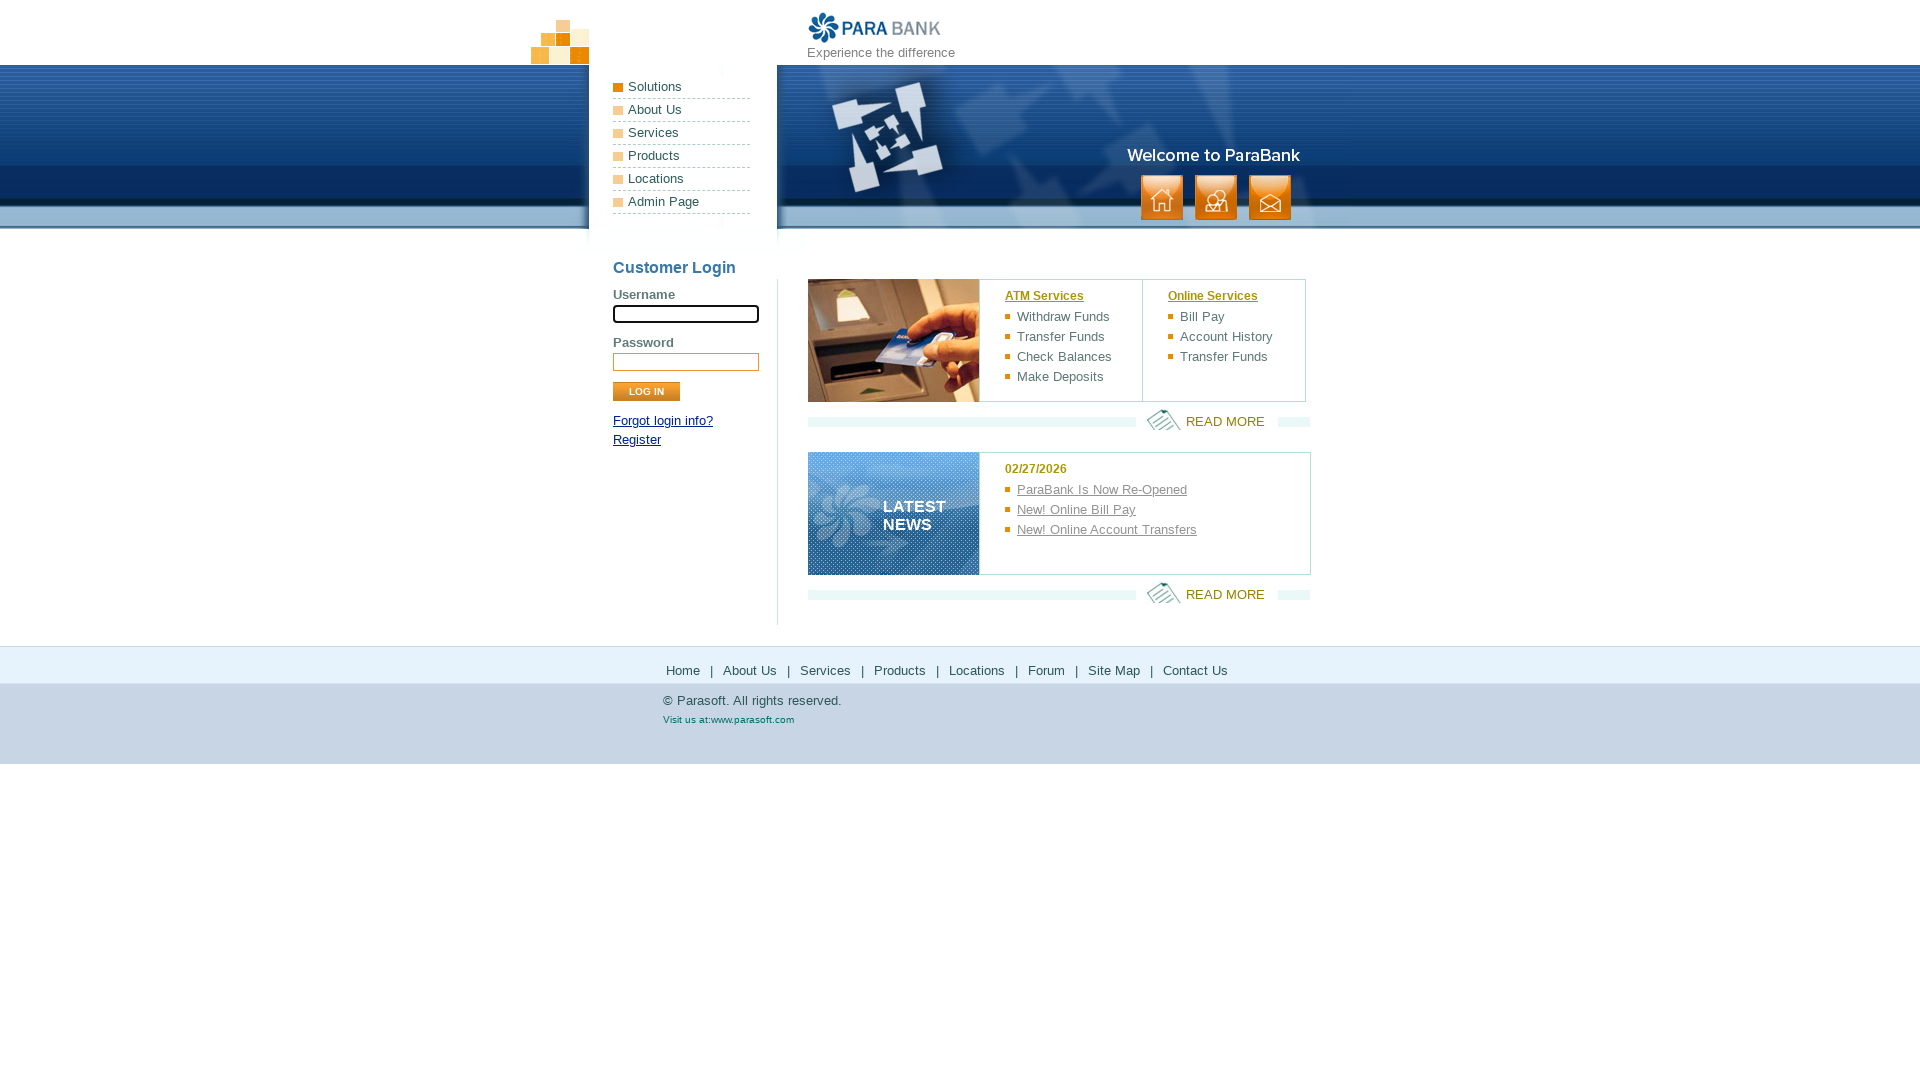